Tests that the browser back button works correctly with filter navigation

Starting URL: https://demo.playwright.dev/todomvc

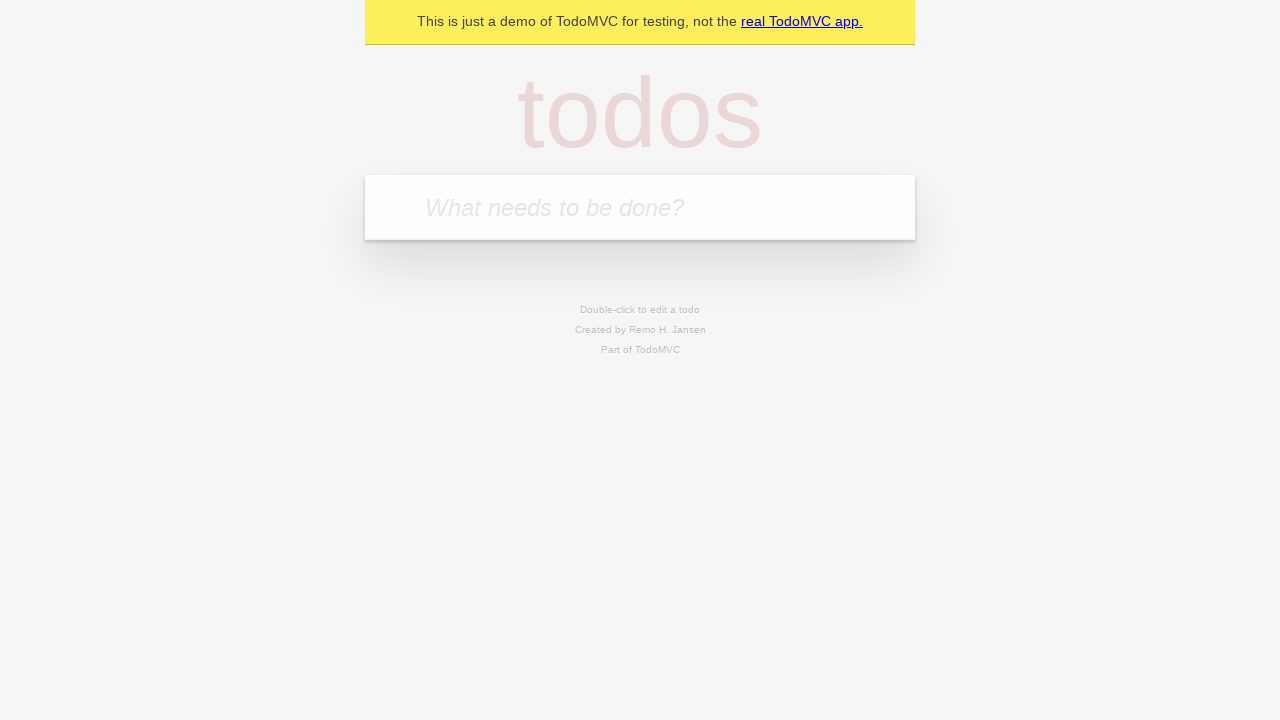

Filled todo input with 'buy some cheese' on internal:attr=[placeholder="What needs to be done?"i]
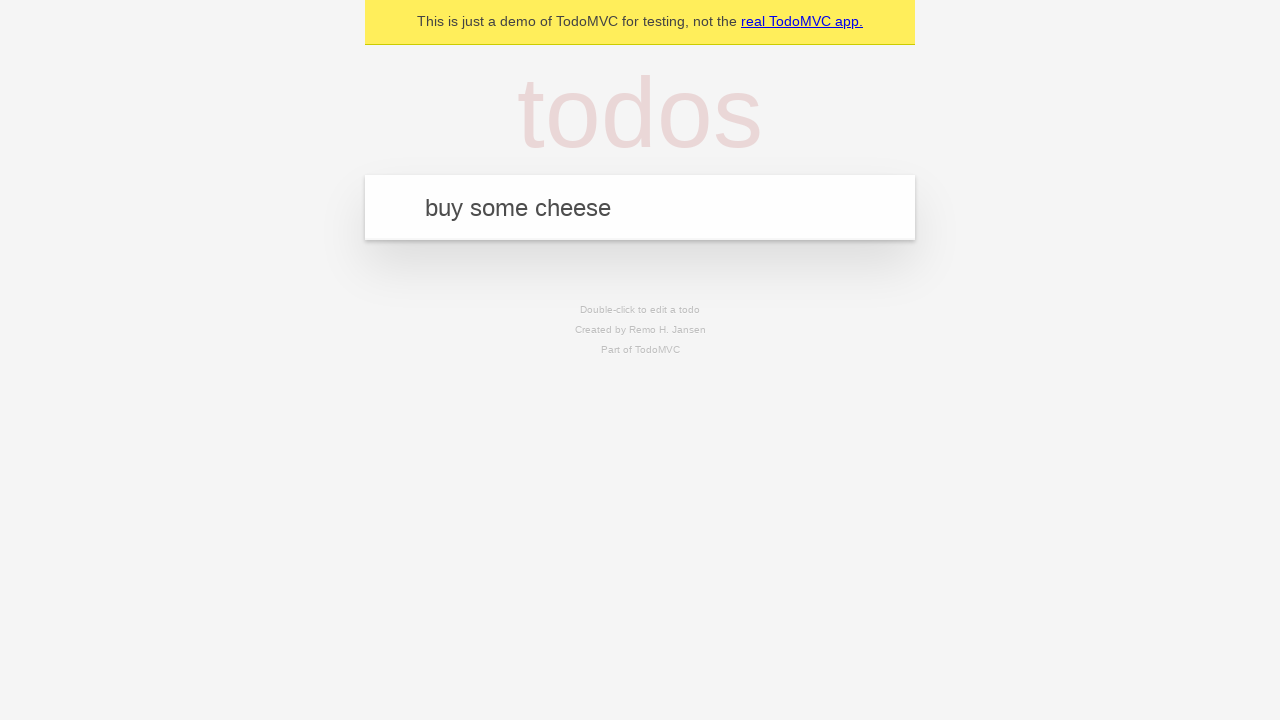

Pressed Enter to create todo 'buy some cheese' on internal:attr=[placeholder="What needs to be done?"i]
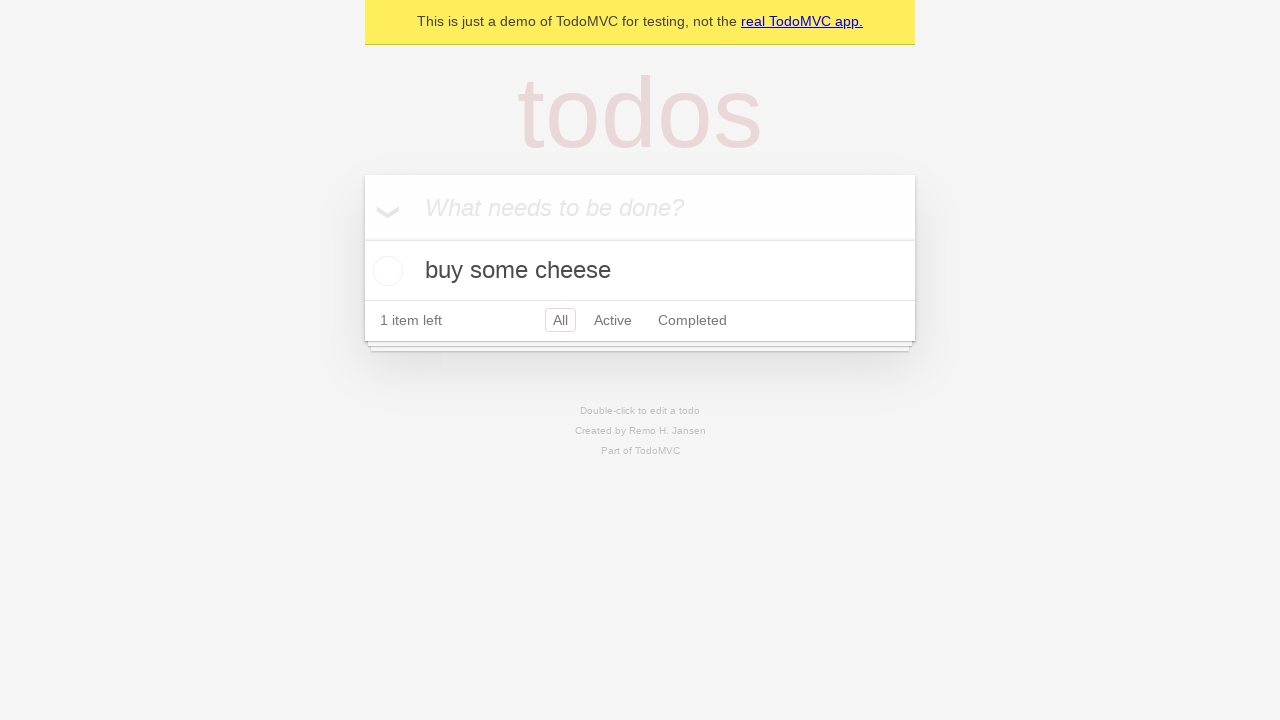

Filled todo input with 'feed the cat' on internal:attr=[placeholder="What needs to be done?"i]
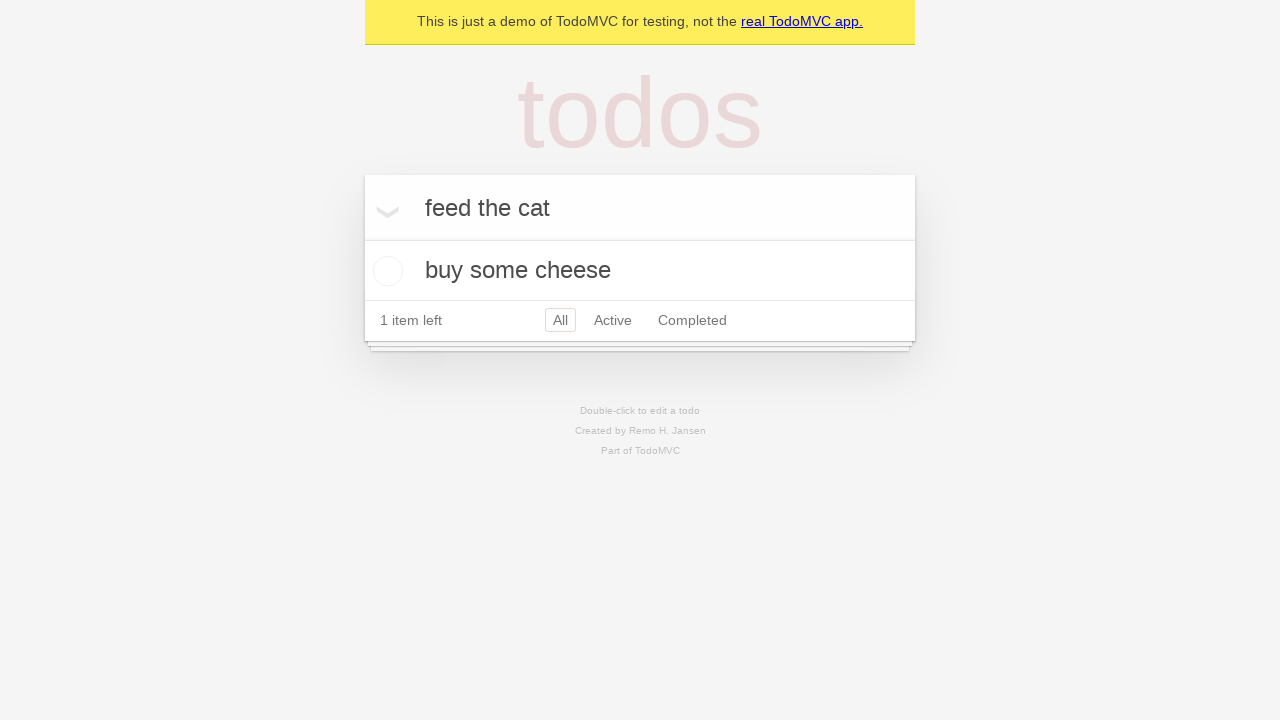

Pressed Enter to create todo 'feed the cat' on internal:attr=[placeholder="What needs to be done?"i]
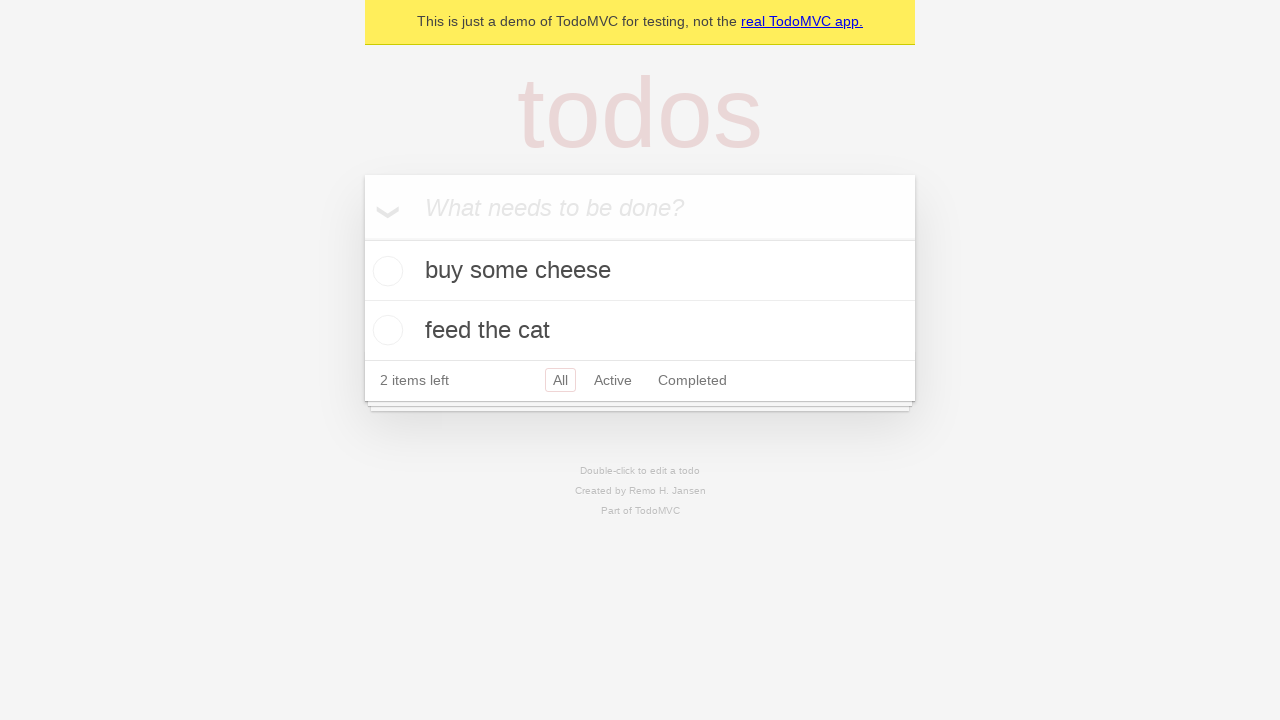

Filled todo input with 'book a doctors appointment' on internal:attr=[placeholder="What needs to be done?"i]
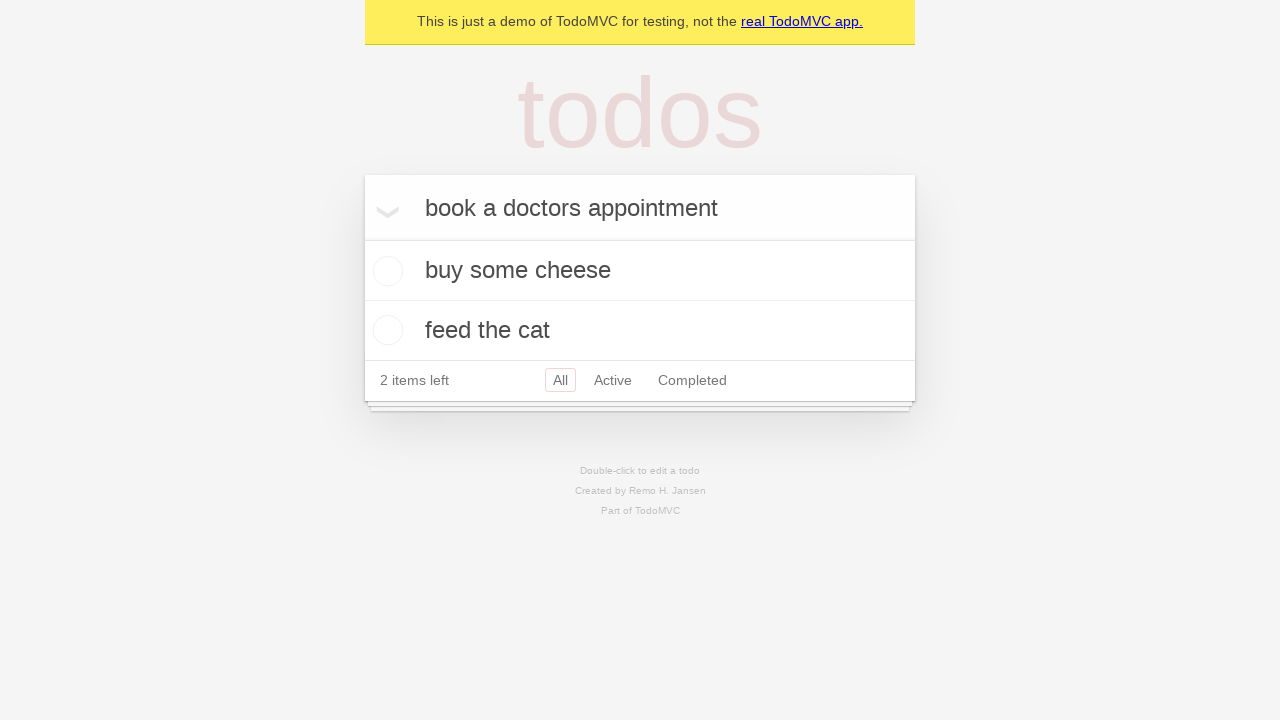

Pressed Enter to create todo 'book a doctors appointment' on internal:attr=[placeholder="What needs to be done?"i]
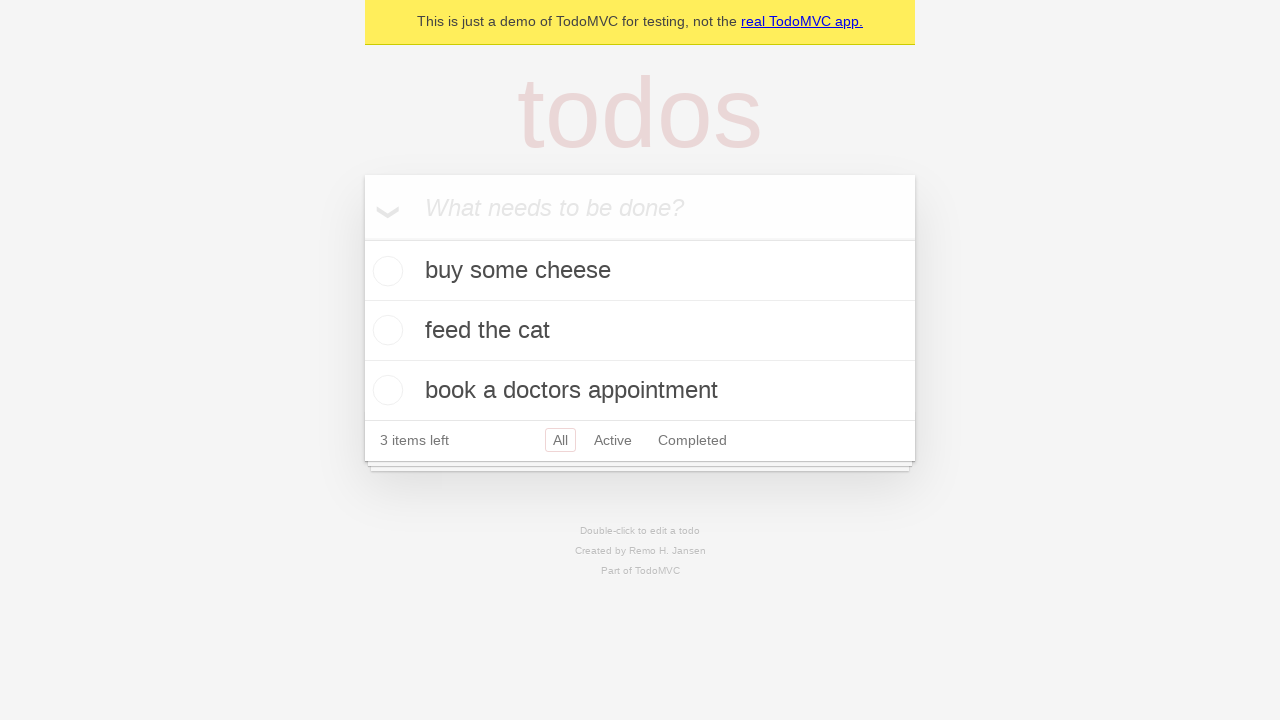

Verified 'buy some cheese' todo was created in localStorage
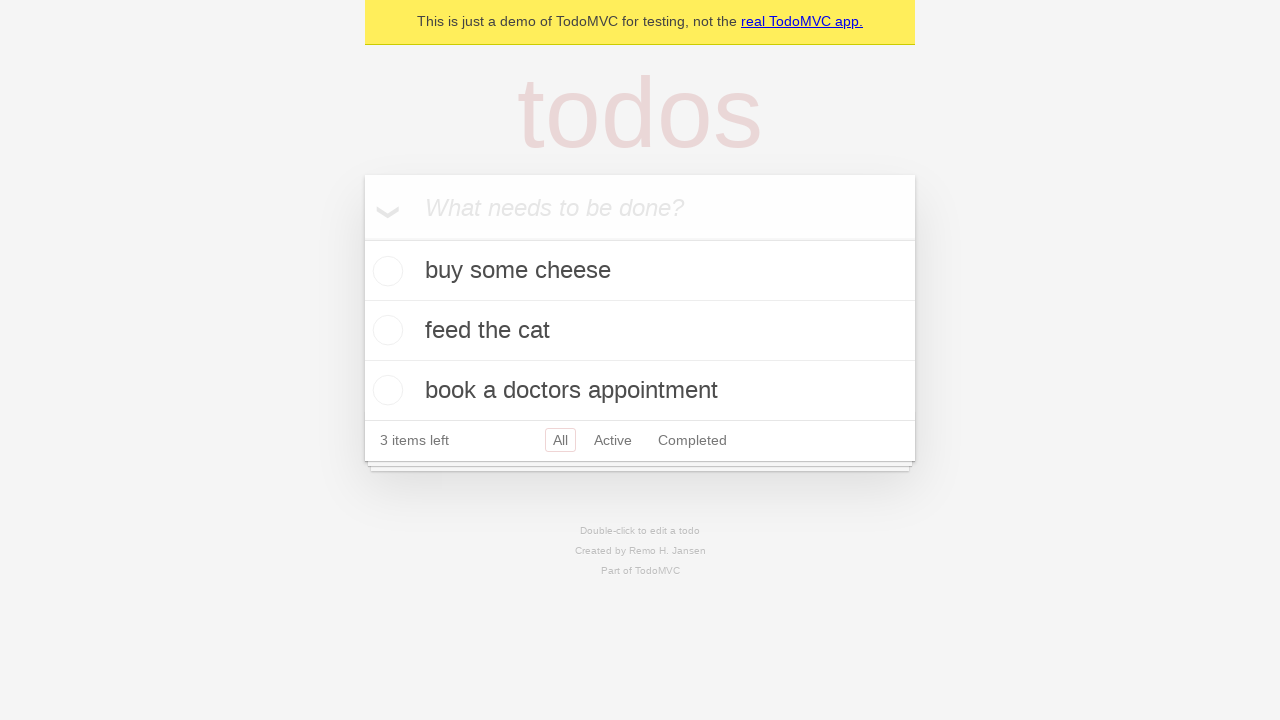

Checked the second todo item (feed the cat) at (385, 330) on internal:testid=[data-testid="todo-item"s] >> nth=1 >> internal:role=checkbox
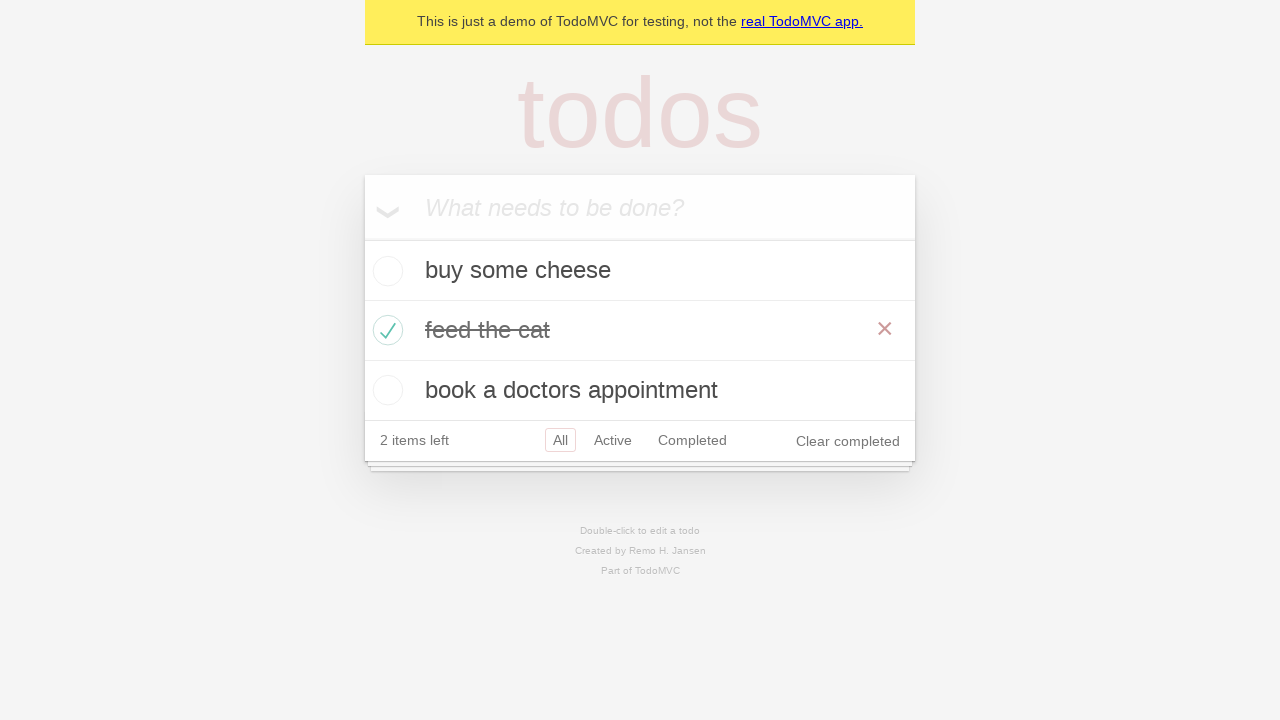

Verified one todo item is marked as completed
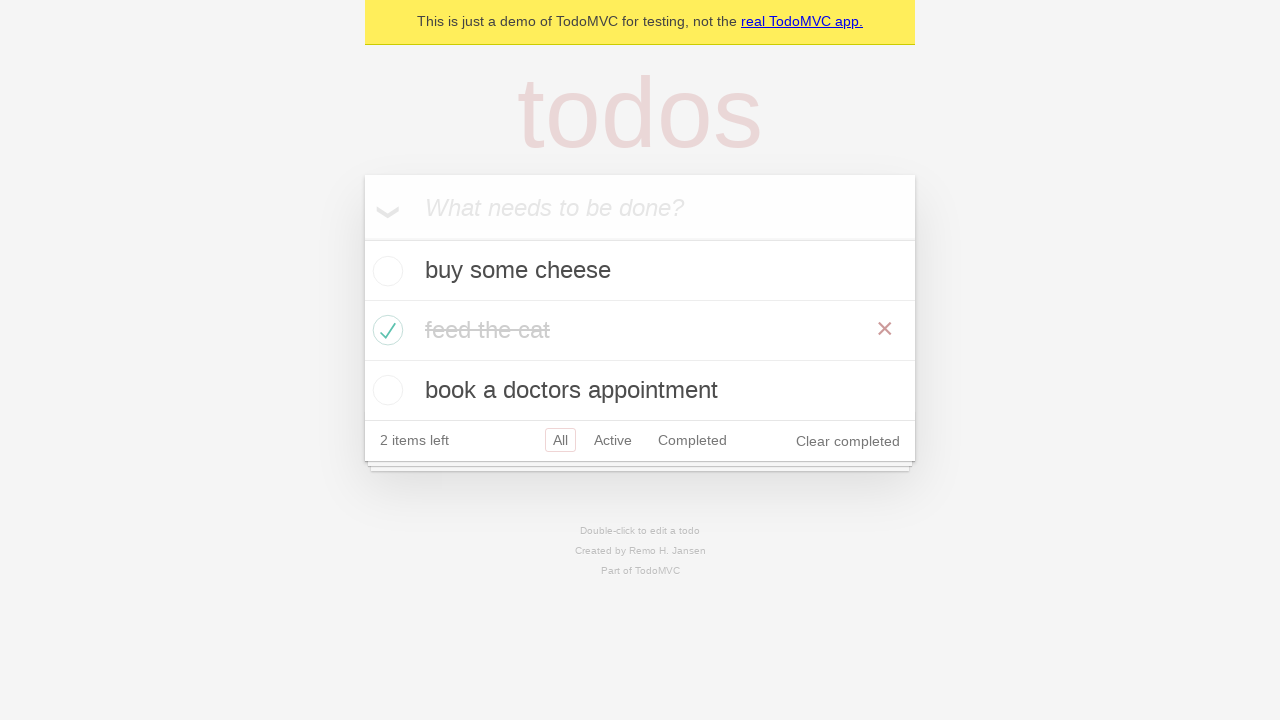

Clicked 'All' filter link at (560, 440) on internal:role=link[name="All"i]
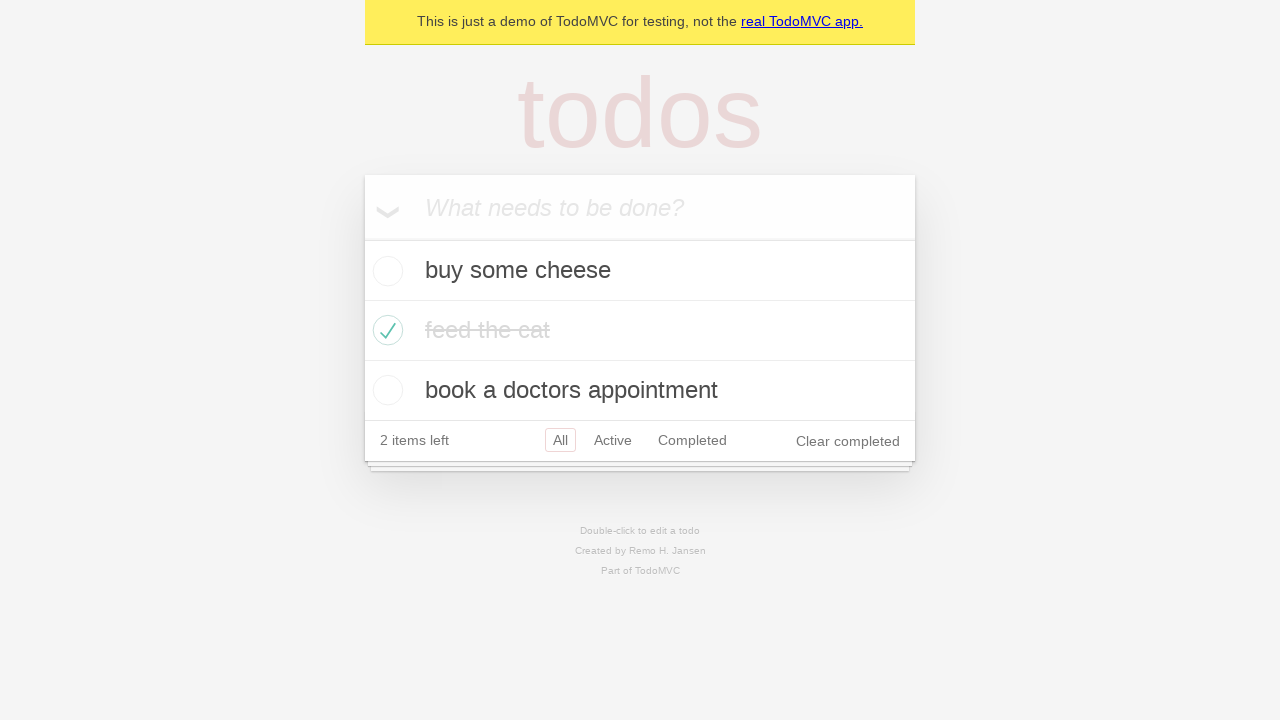

Clicked 'Active' filter link at (613, 440) on internal:role=link[name="Active"i]
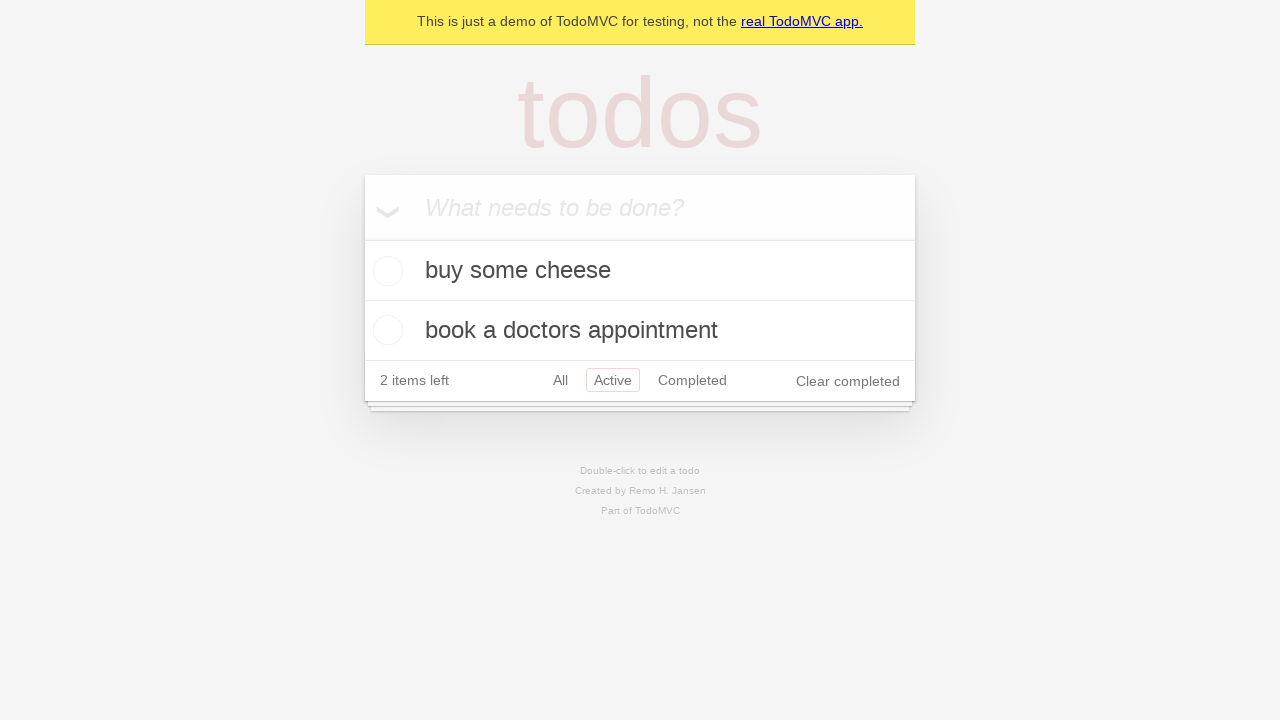

Clicked 'Completed' filter link at (692, 380) on internal:role=link[name="Completed"i]
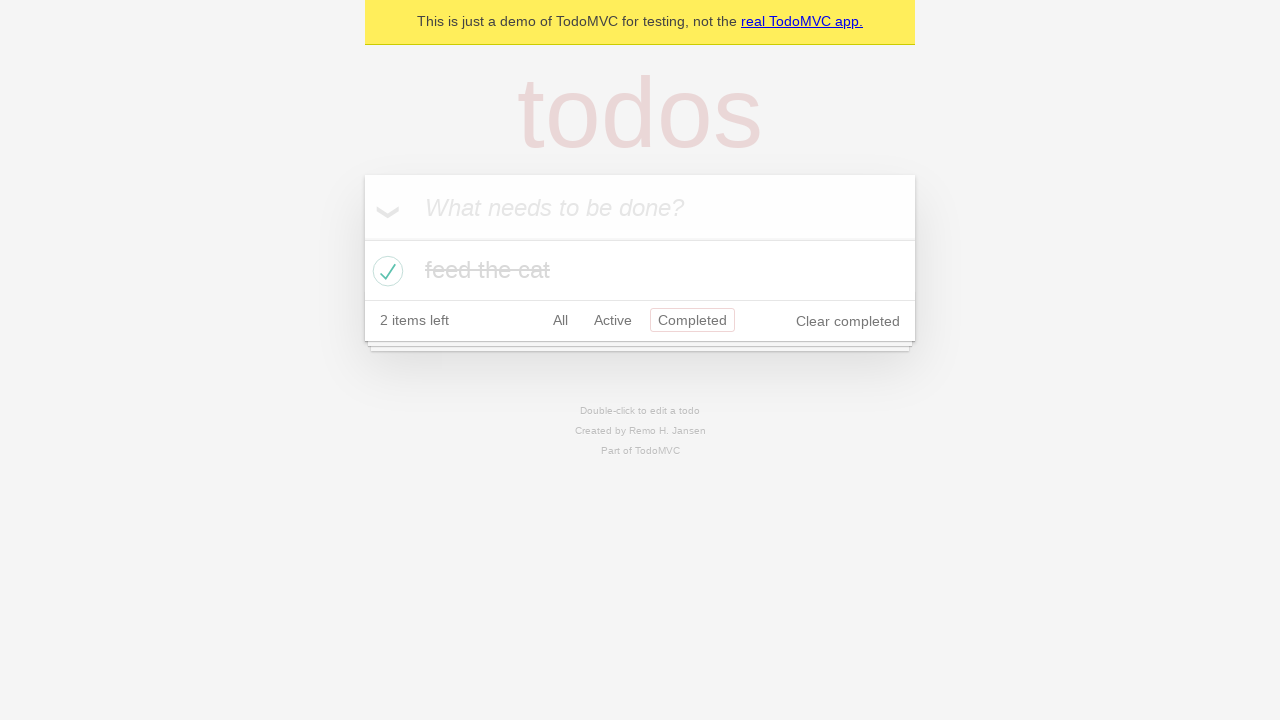

Navigated back using browser back button (from Completed to Active)
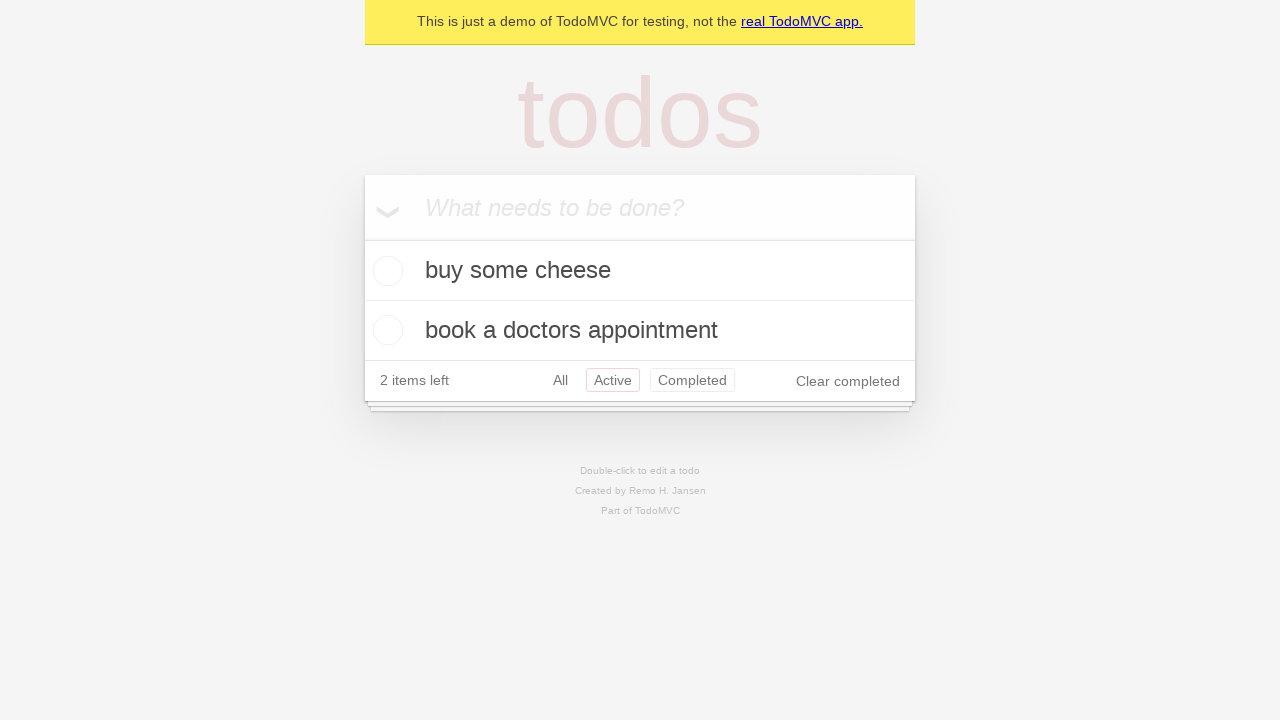

Navigated back using browser back button (from Active to All)
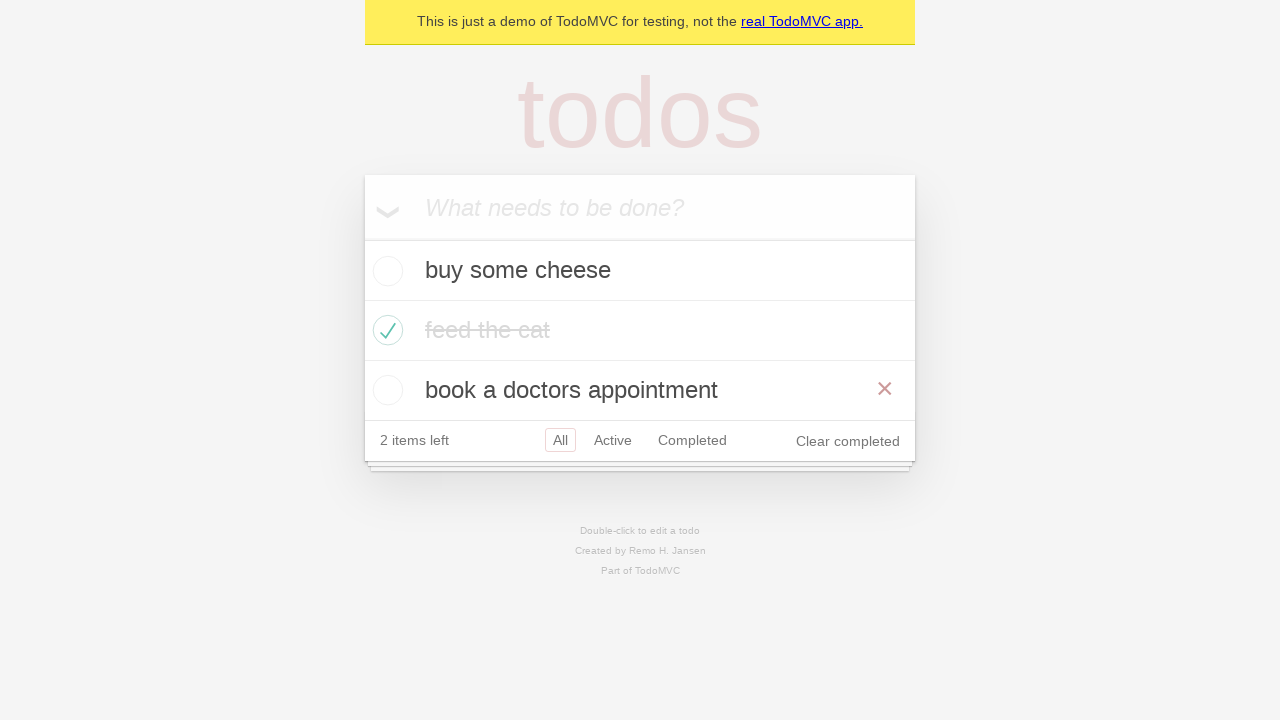

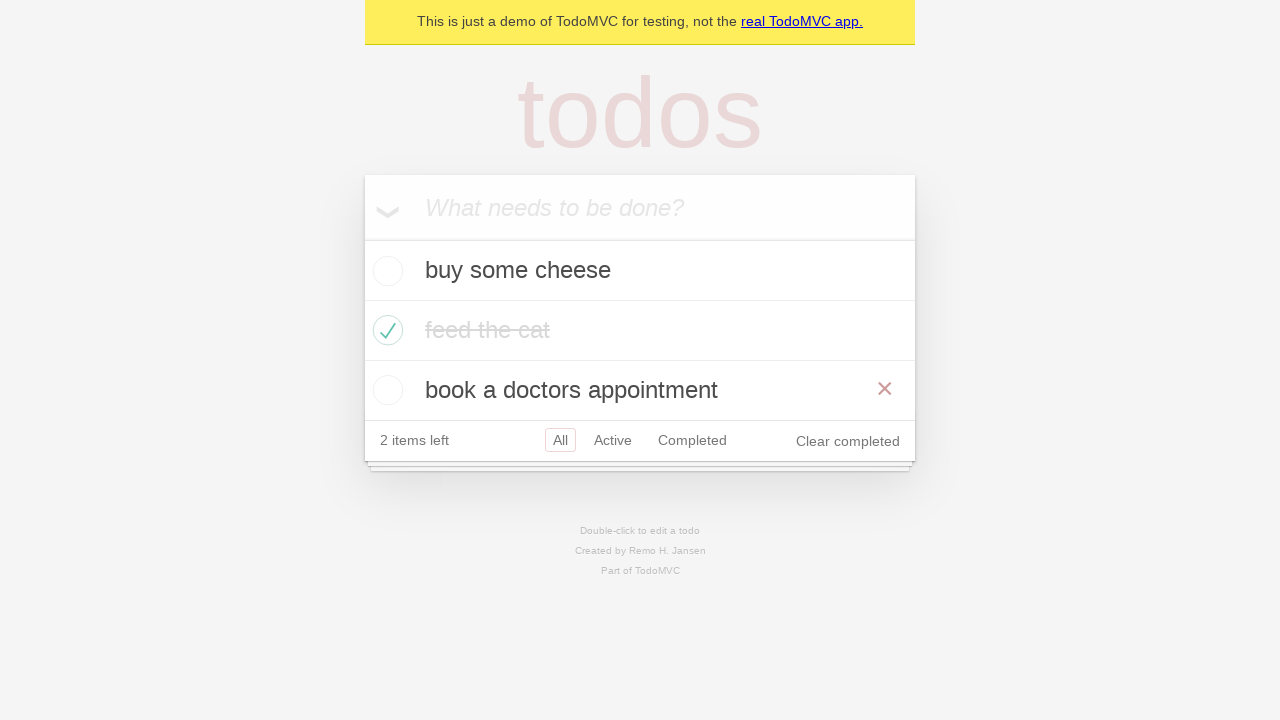